Tests passenger dropdown selection functionality by clicking to open the dropdown, incrementing adult passenger count multiple times, and closing the dropdown

Starting URL: https://rahulshettyacademy.com/dropdownsPractise/

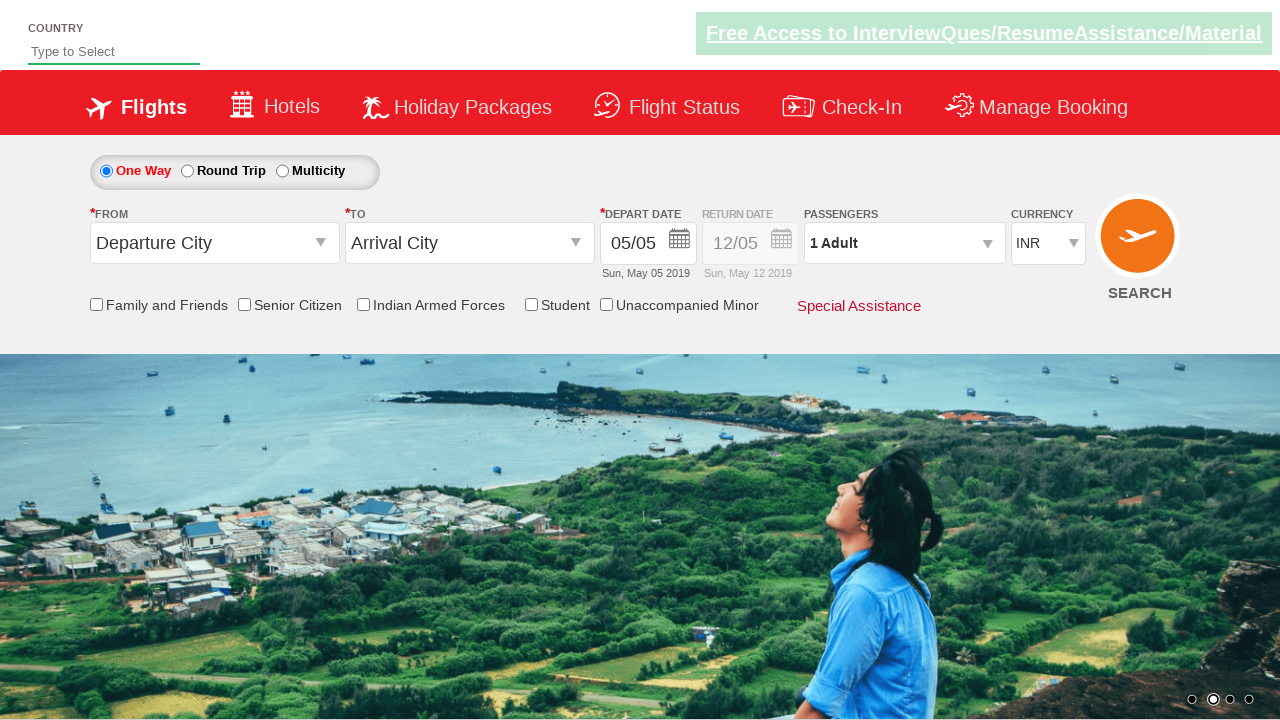

Clicked passenger dropdown to open it at (904, 243) on #divpaxinfo
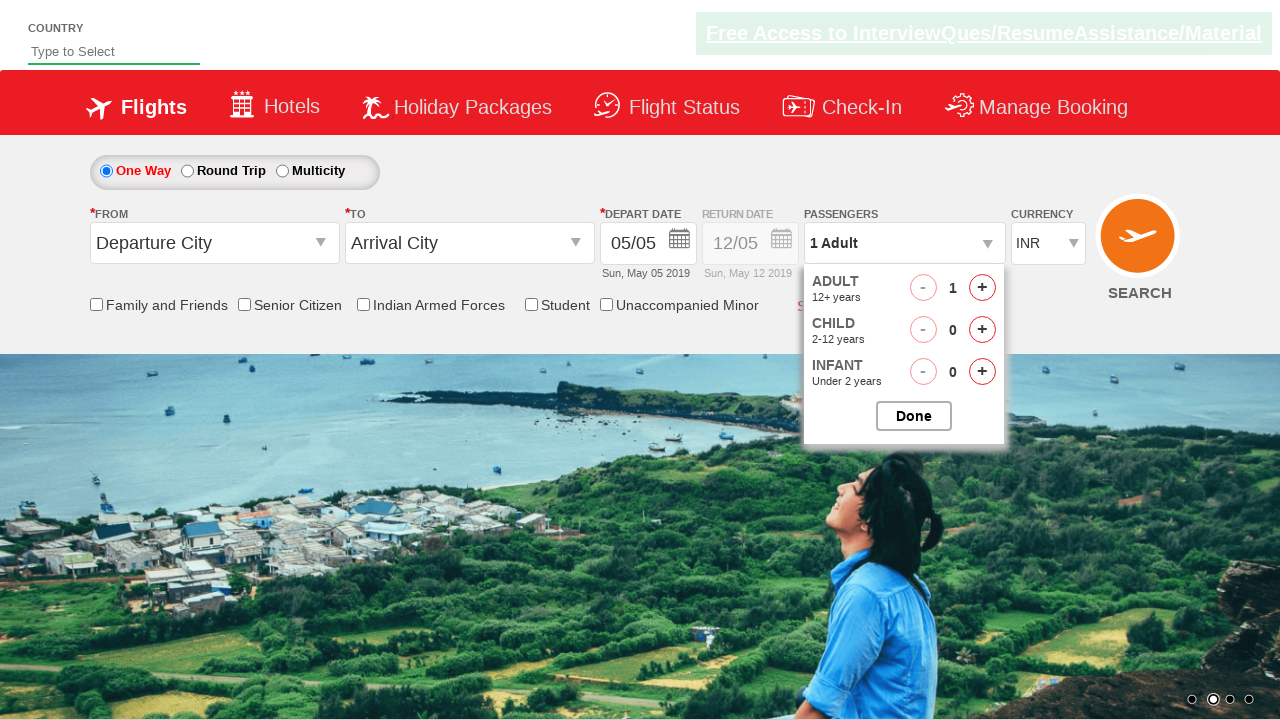

Waited 2 seconds for dropdown to fully open
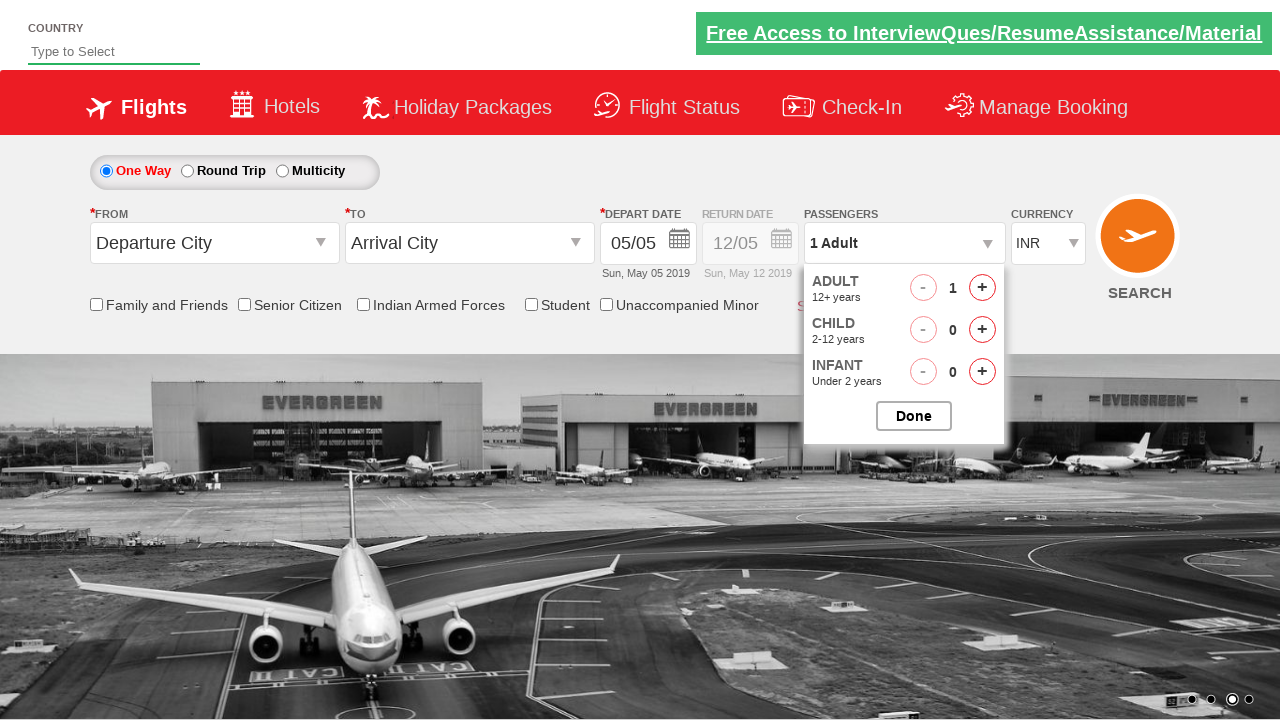

Clicked increment adult button (click 1/4) at (982, 288) on #hrefIncAdt
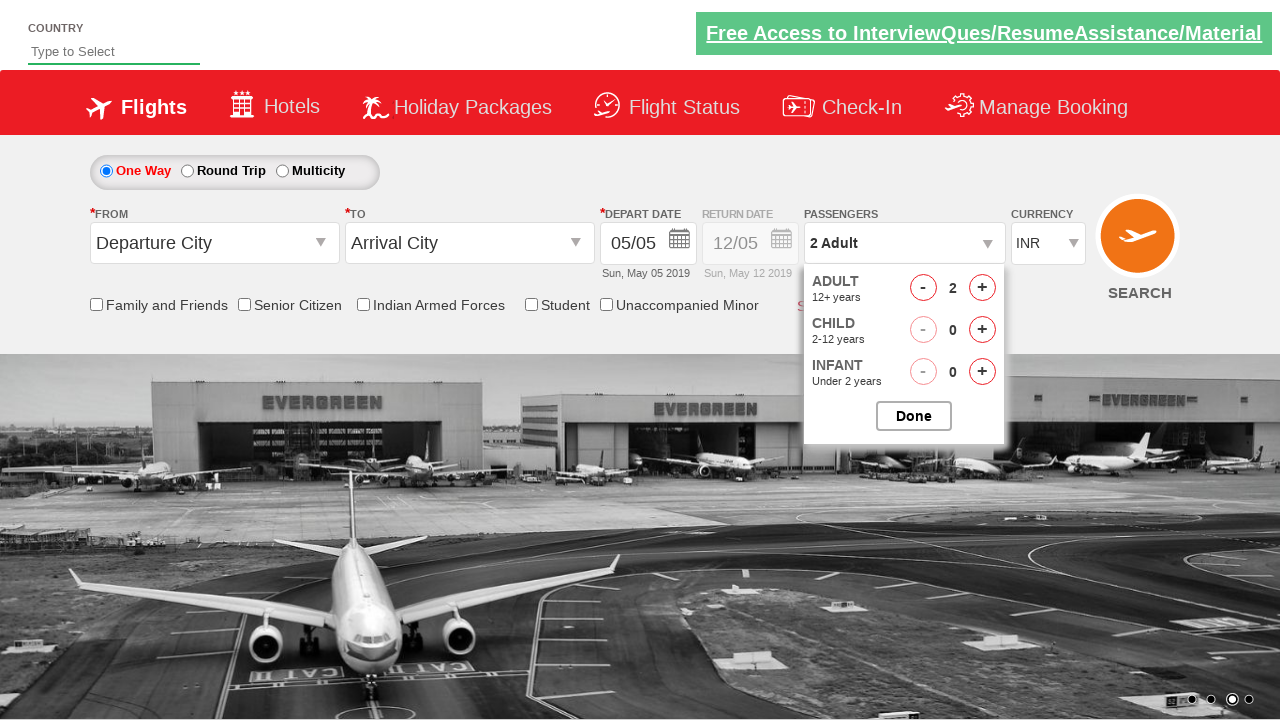

Clicked increment adult button (click 2/4) at (982, 288) on #hrefIncAdt
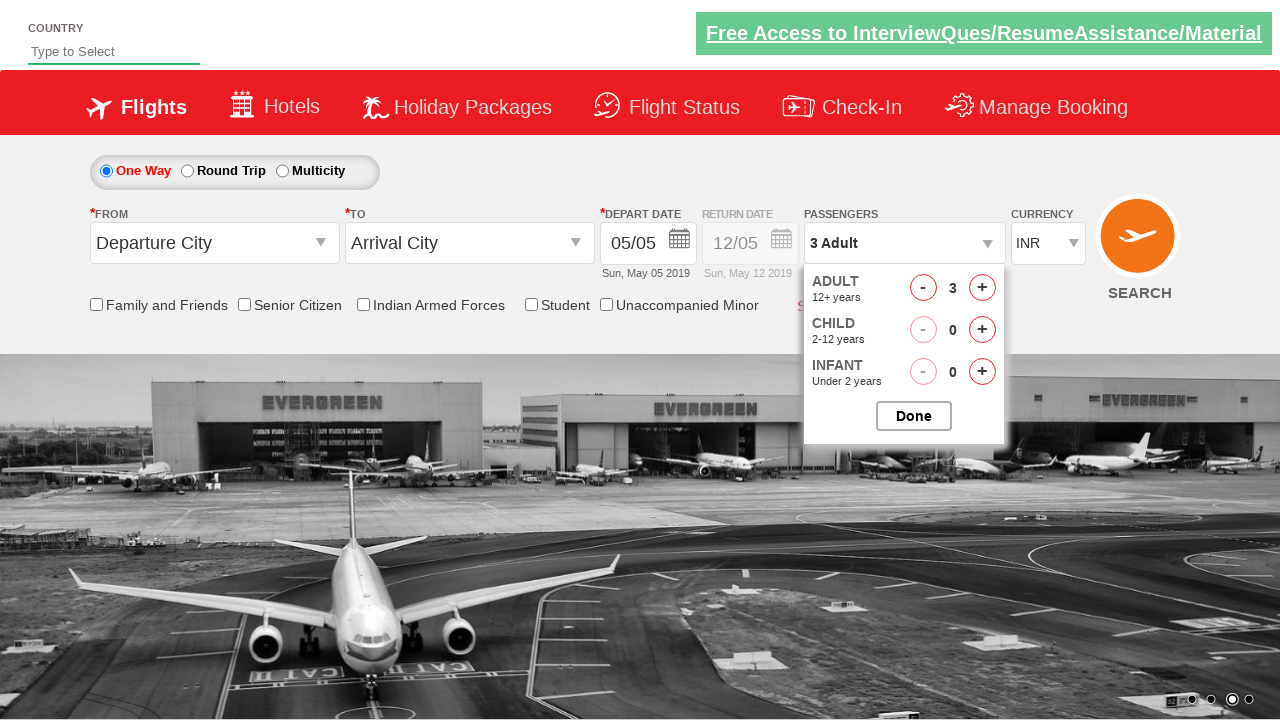

Clicked increment adult button (click 3/4) at (982, 288) on #hrefIncAdt
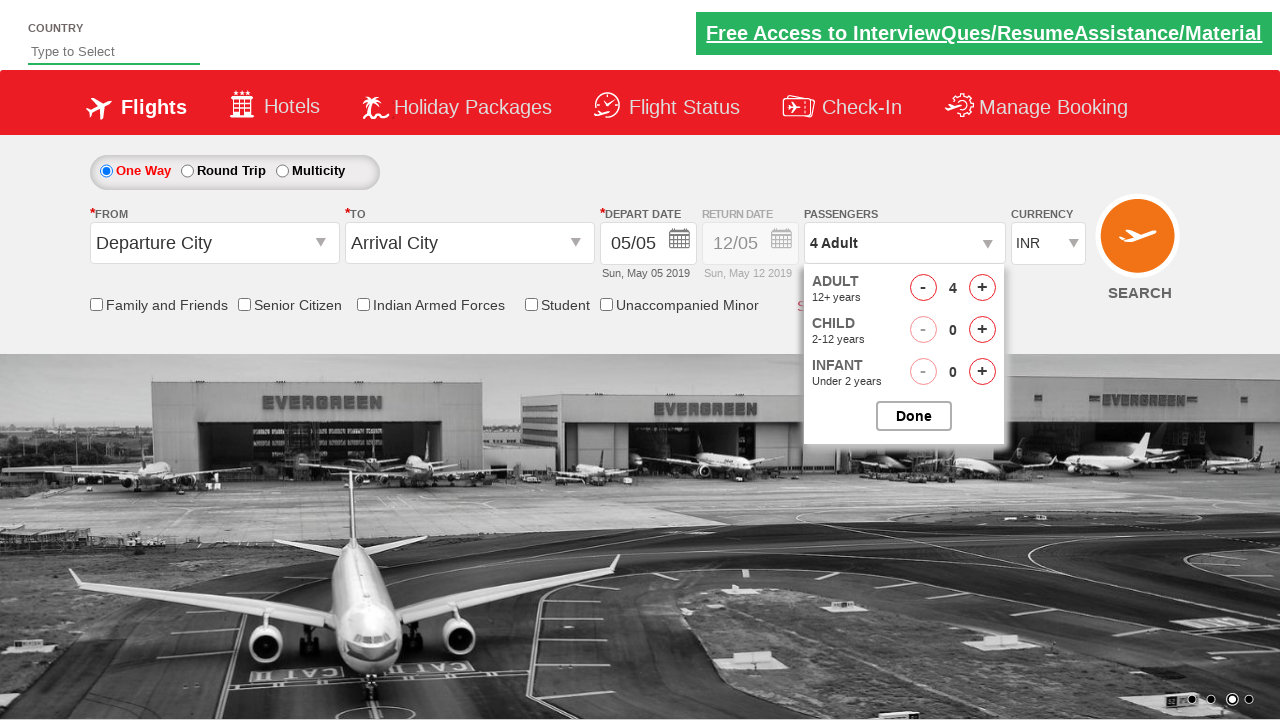

Clicked increment adult button (click 4/4) at (982, 288) on #hrefIncAdt
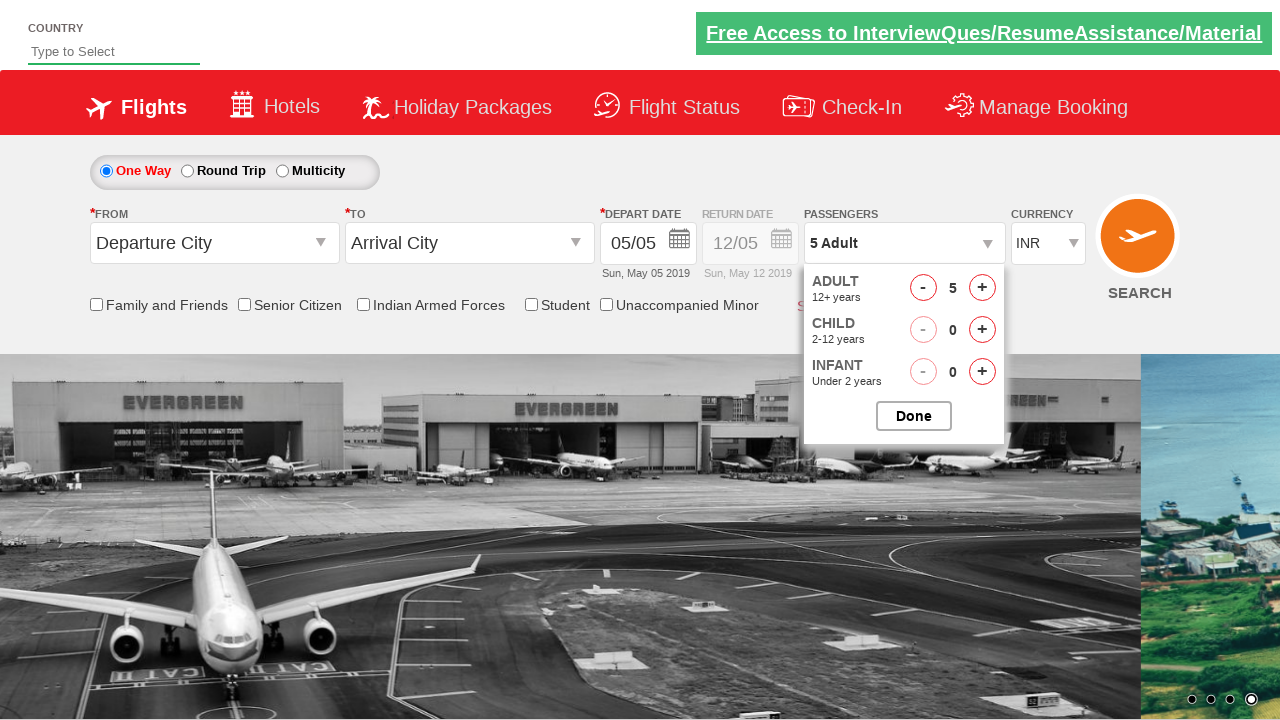

Waited 2 seconds before closing dropdown
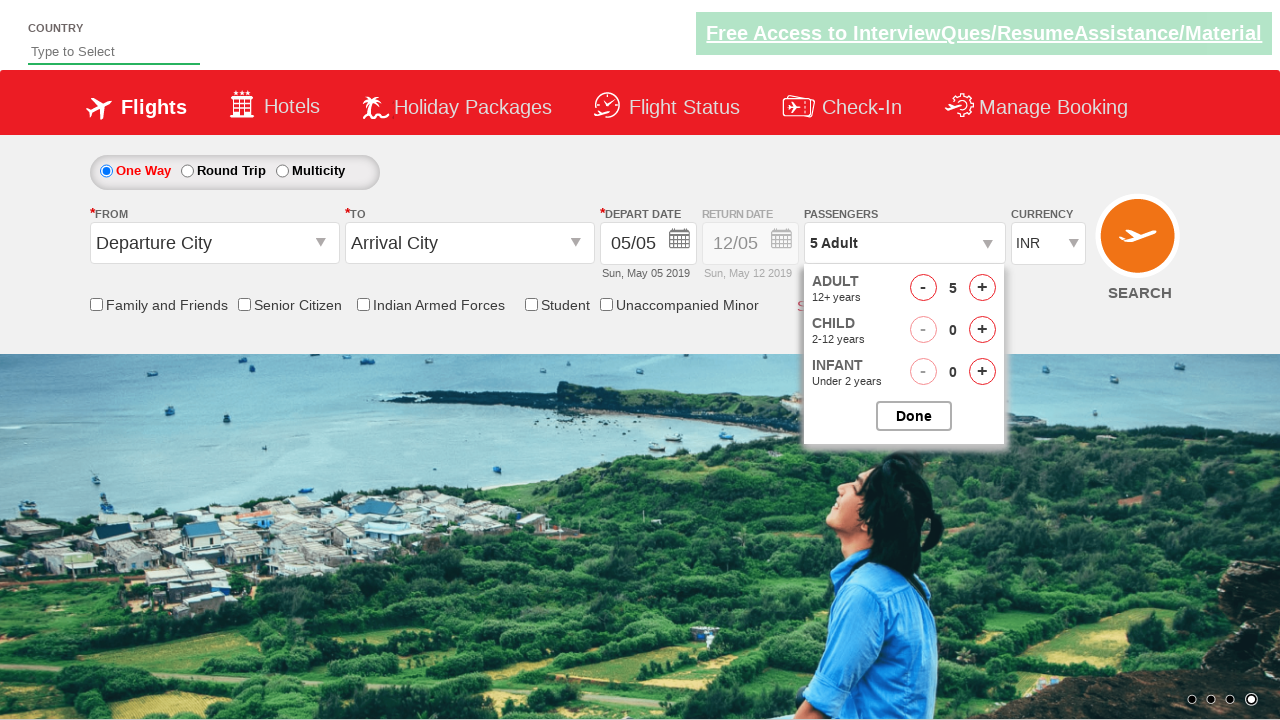

Clicked button to close passenger dropdown at (914, 416) on #btnclosepaxoption
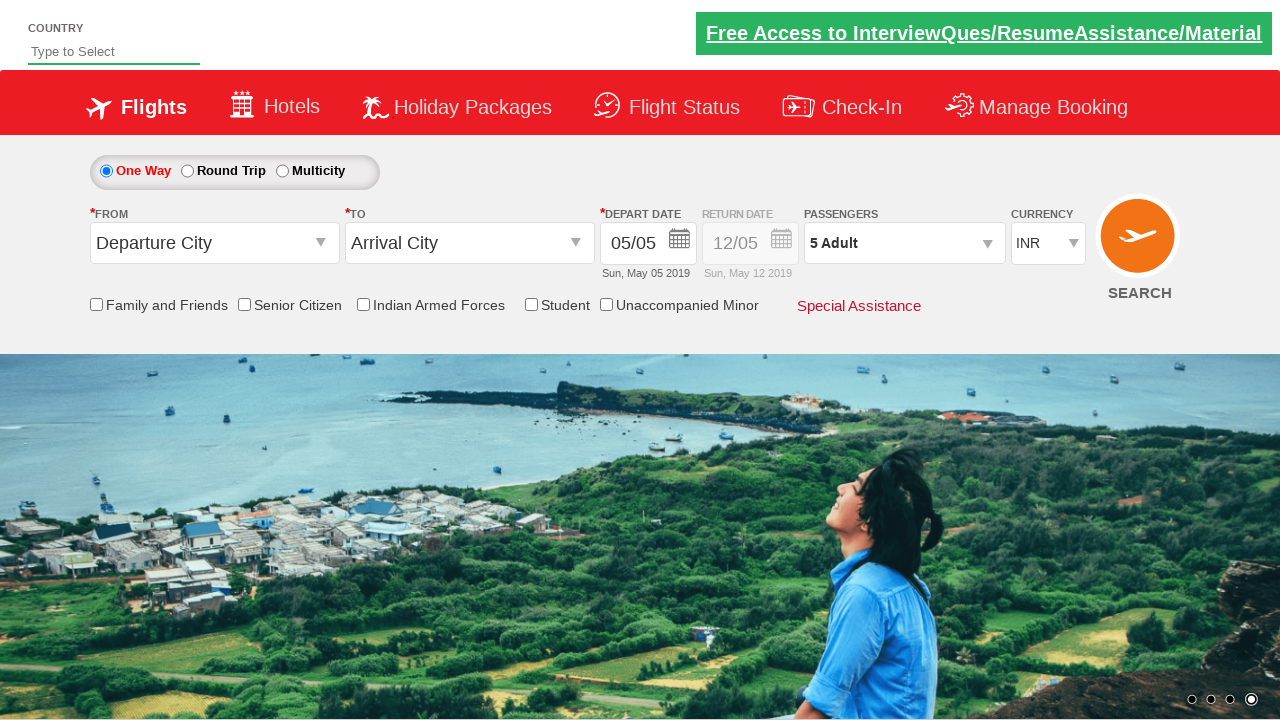

Retrieved passenger text: '5 Adult'
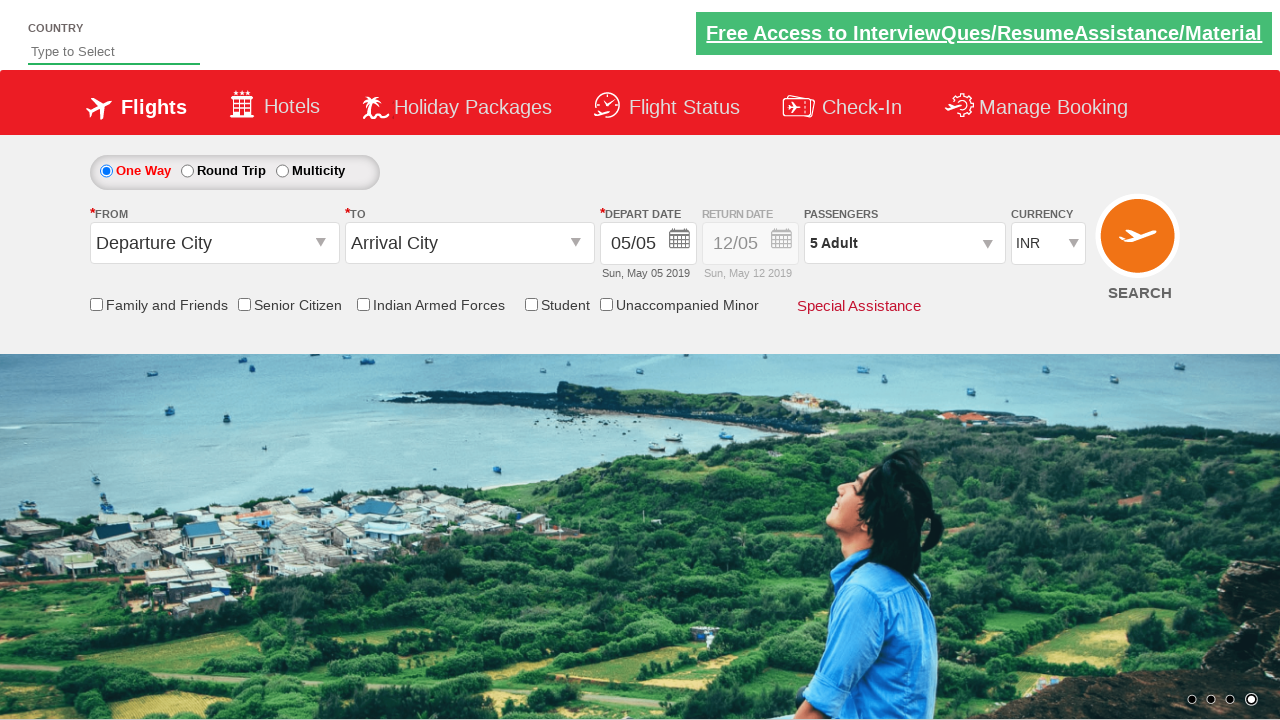

Assertion passed: passenger count is '5 Adult'
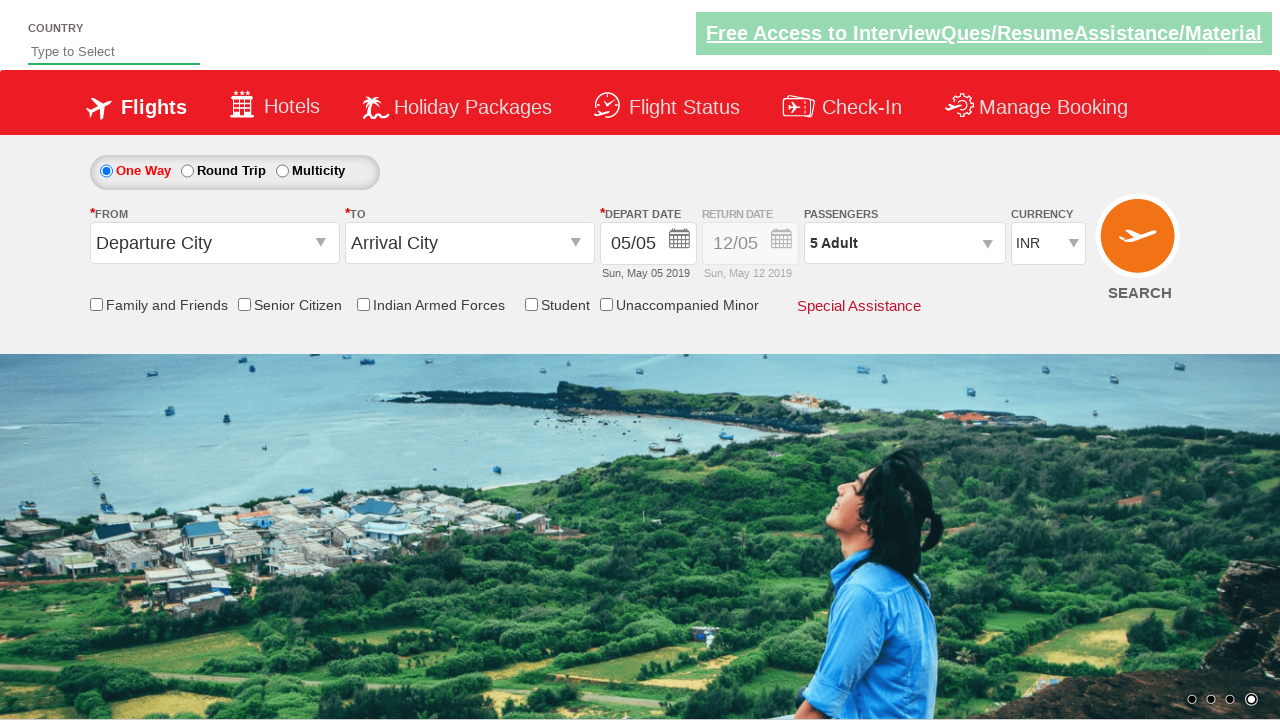

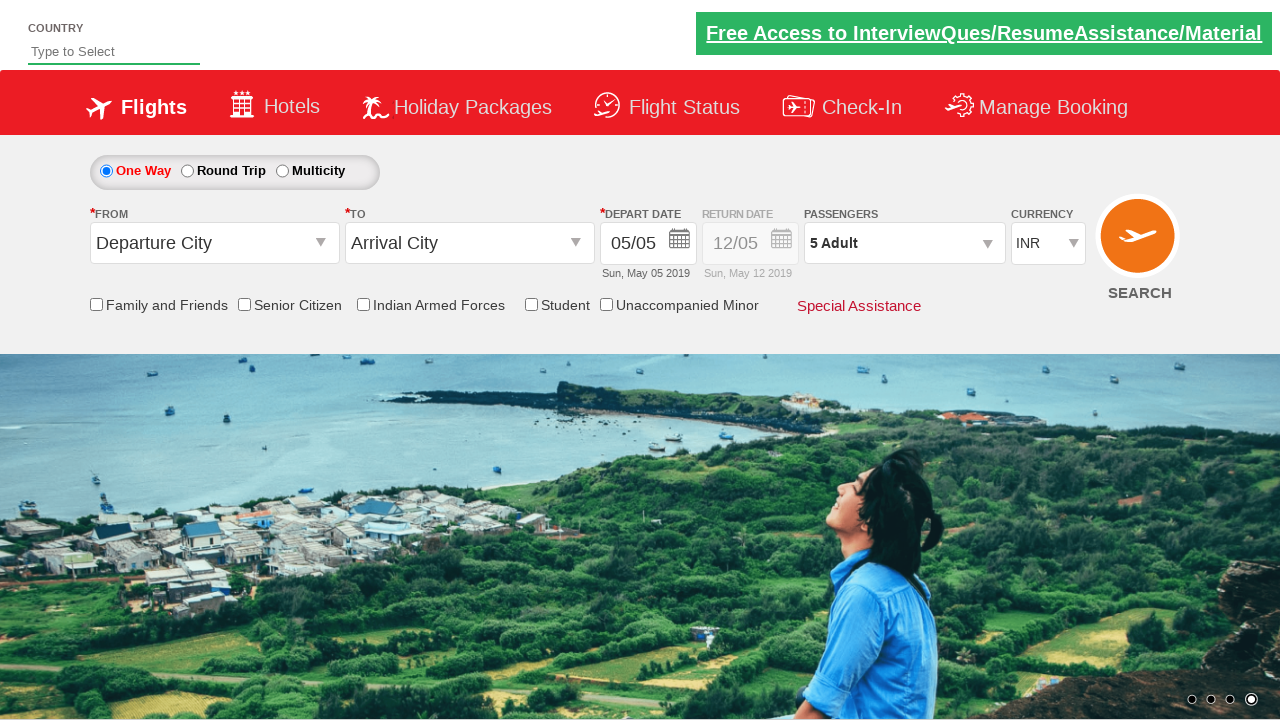